Tests clicking buttons in the top section of the Formy buttons page, stopping when Warning button is found

Starting URL: http://formy-project.herokuapp.com

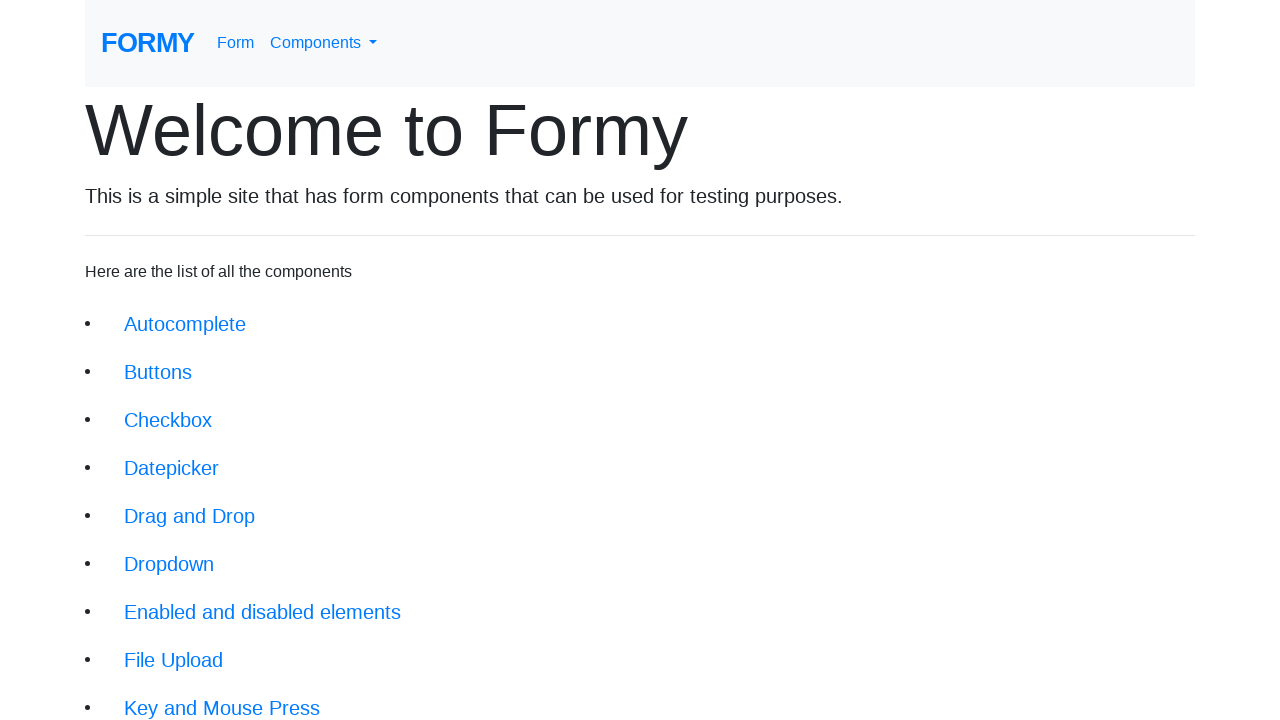

Clicked Buttons link in navigation at (158, 372) on xpath=/html/body/div/div/li[2]/a
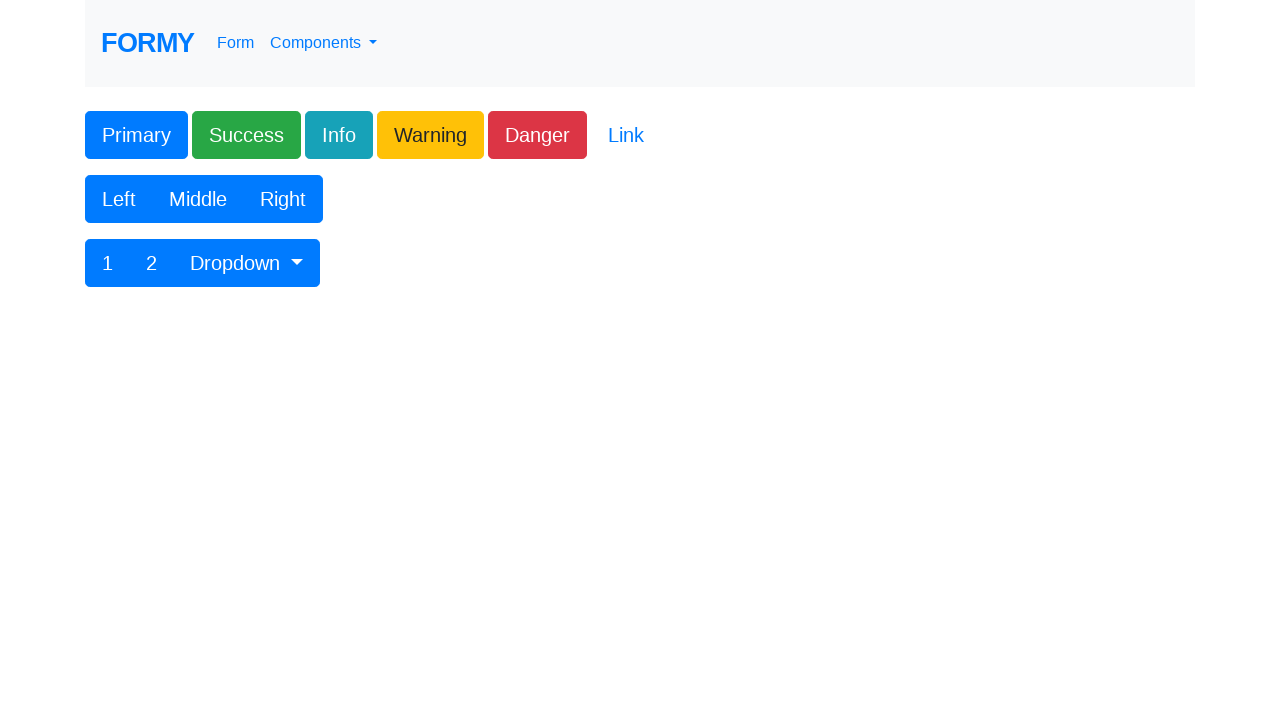

Buttons page loaded successfully
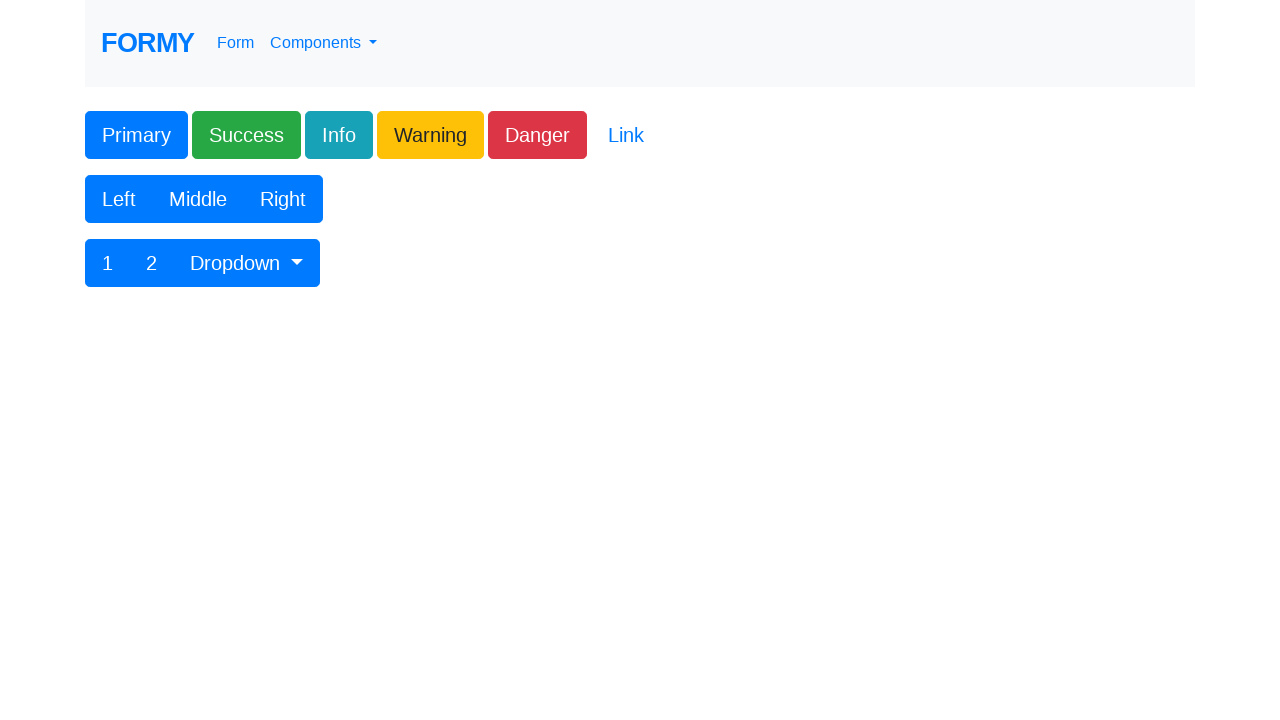

Clicked button: Primary at (136, 135) on xpath=/html/body/div/form/div[1]/div/div/button >> nth=0
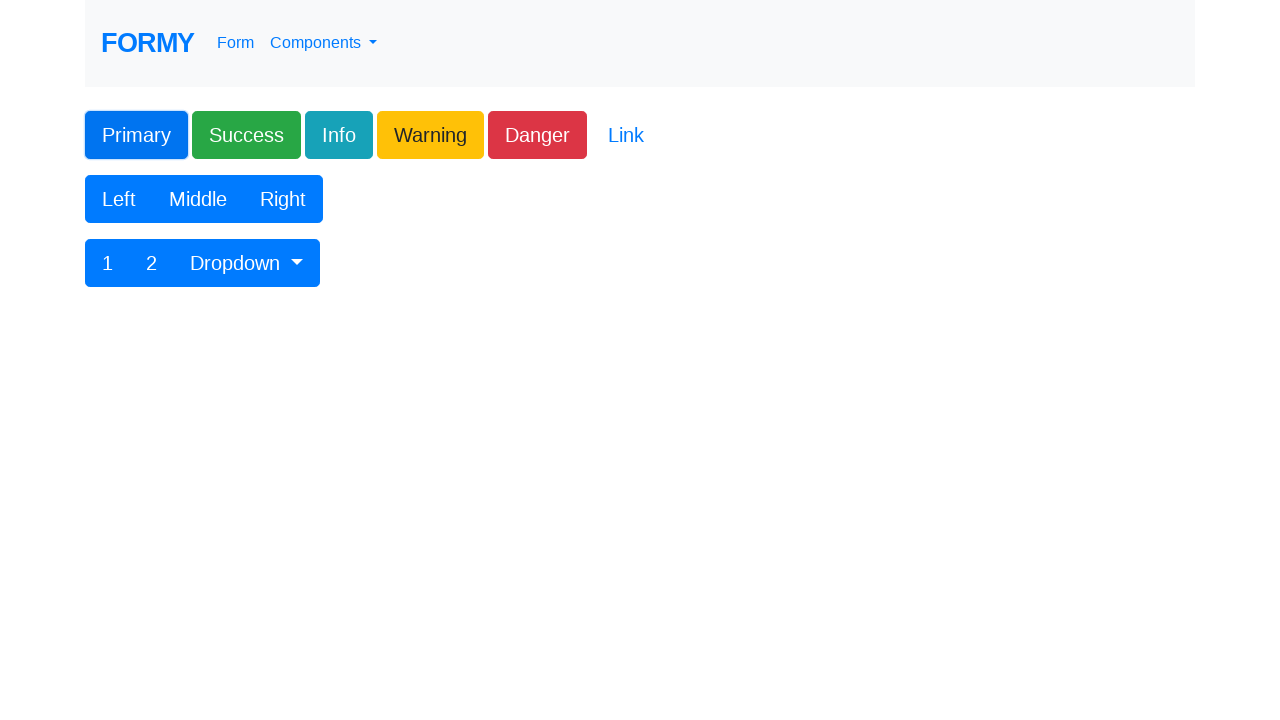

Clicked button: Success at (246, 135) on xpath=/html/body/div/form/div[1]/div/div/button >> nth=1
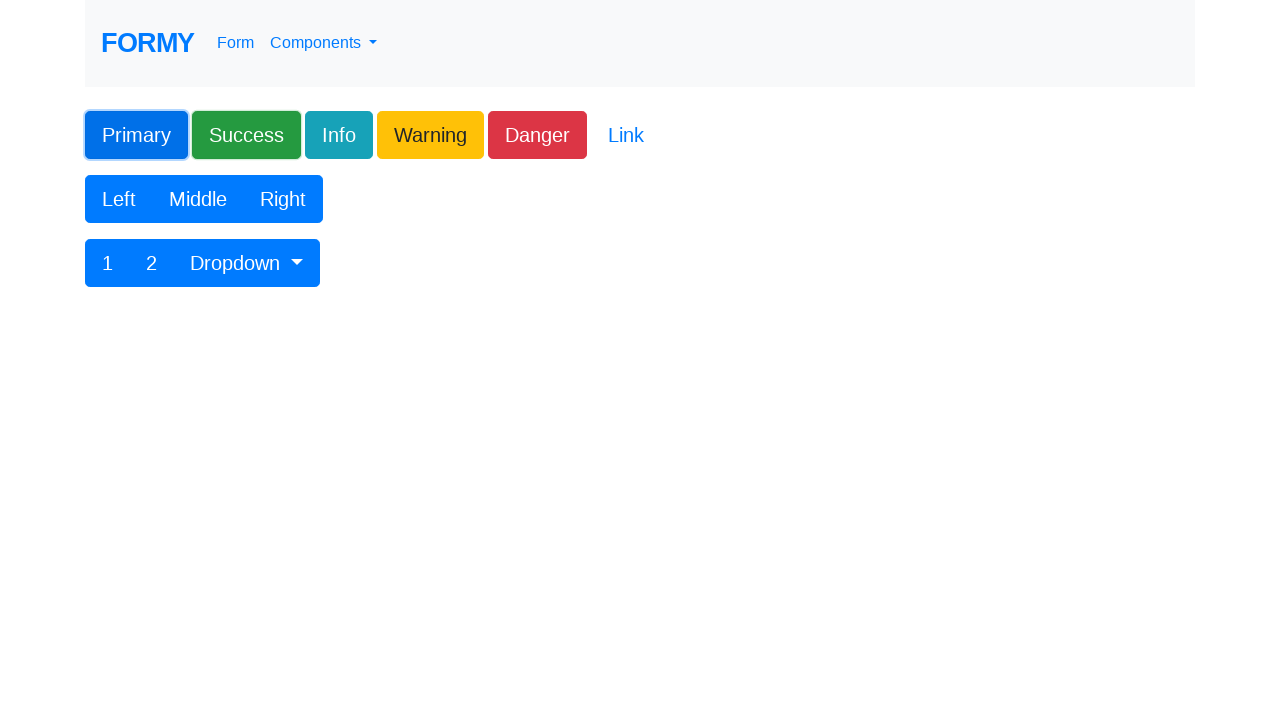

Clicked button: Info at (339, 135) on xpath=/html/body/div/form/div[1]/div/div/button >> nth=2
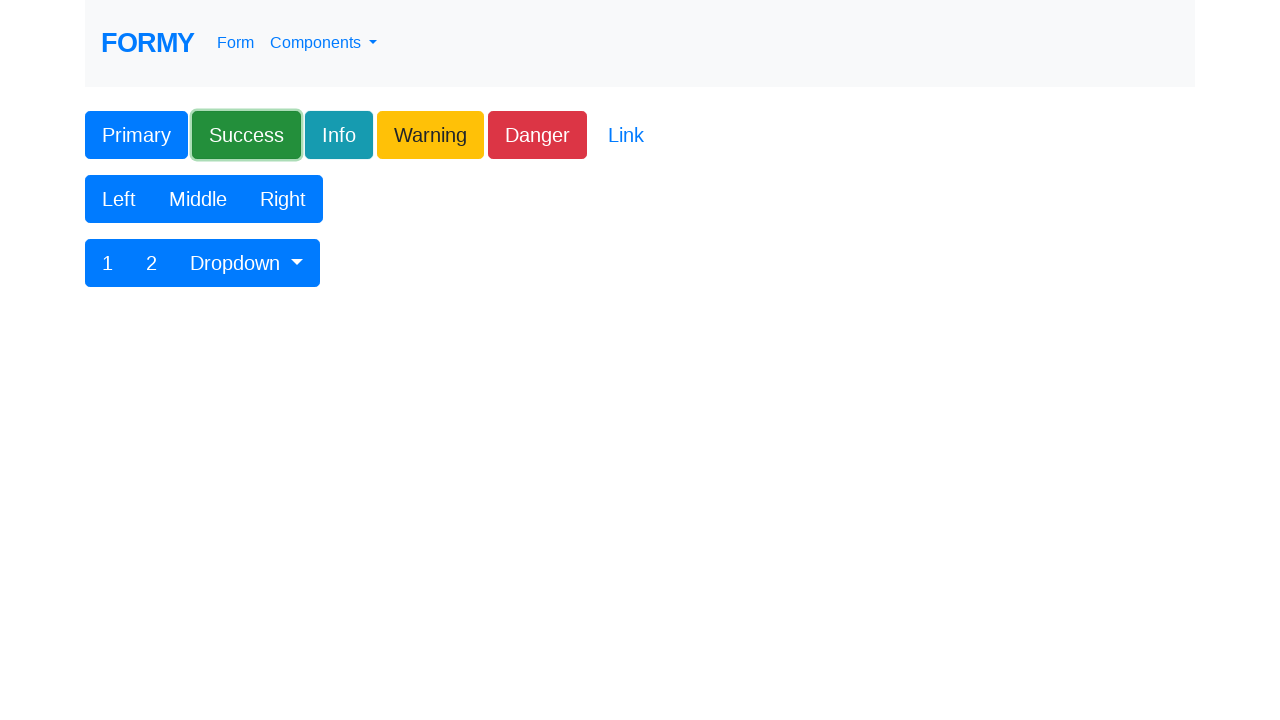

Clicked button: Warning at (430, 135) on xpath=/html/body/div/form/div[1]/div/div/button >> nth=3
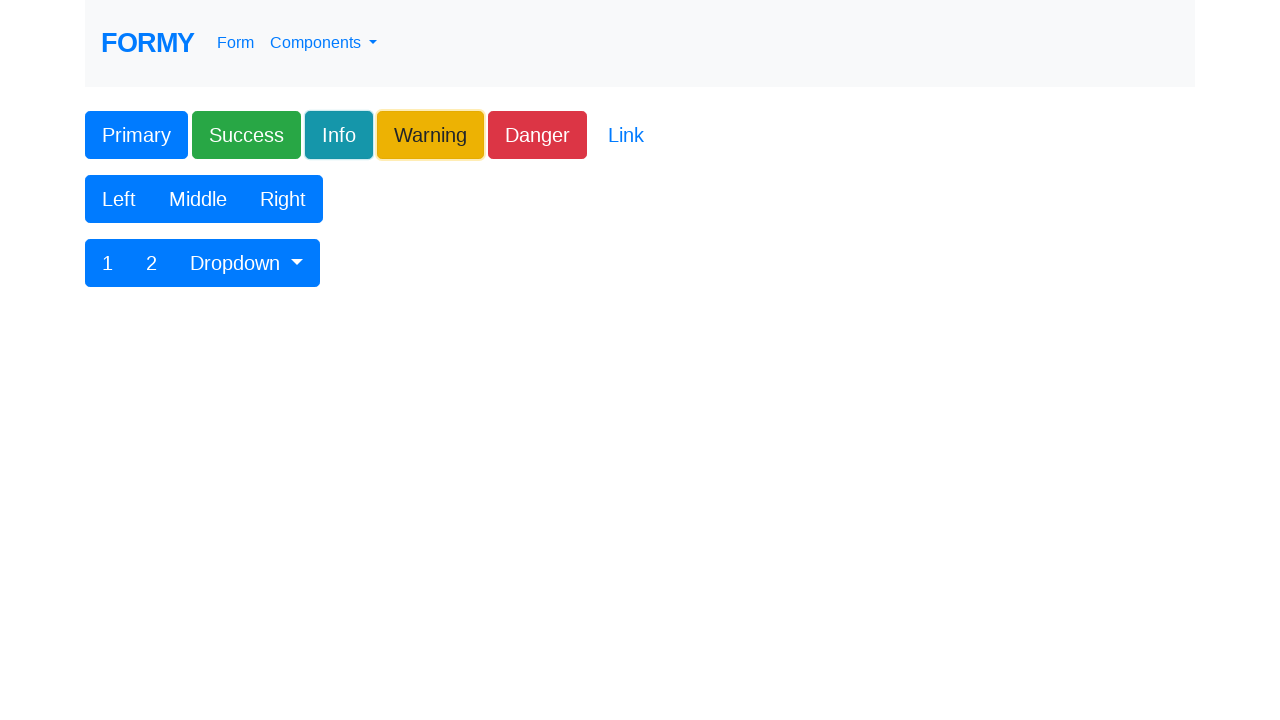

Clicked Warning button again at (430, 135) on xpath=/html/body/div/form/div[1]/div/div/button >> nth=3
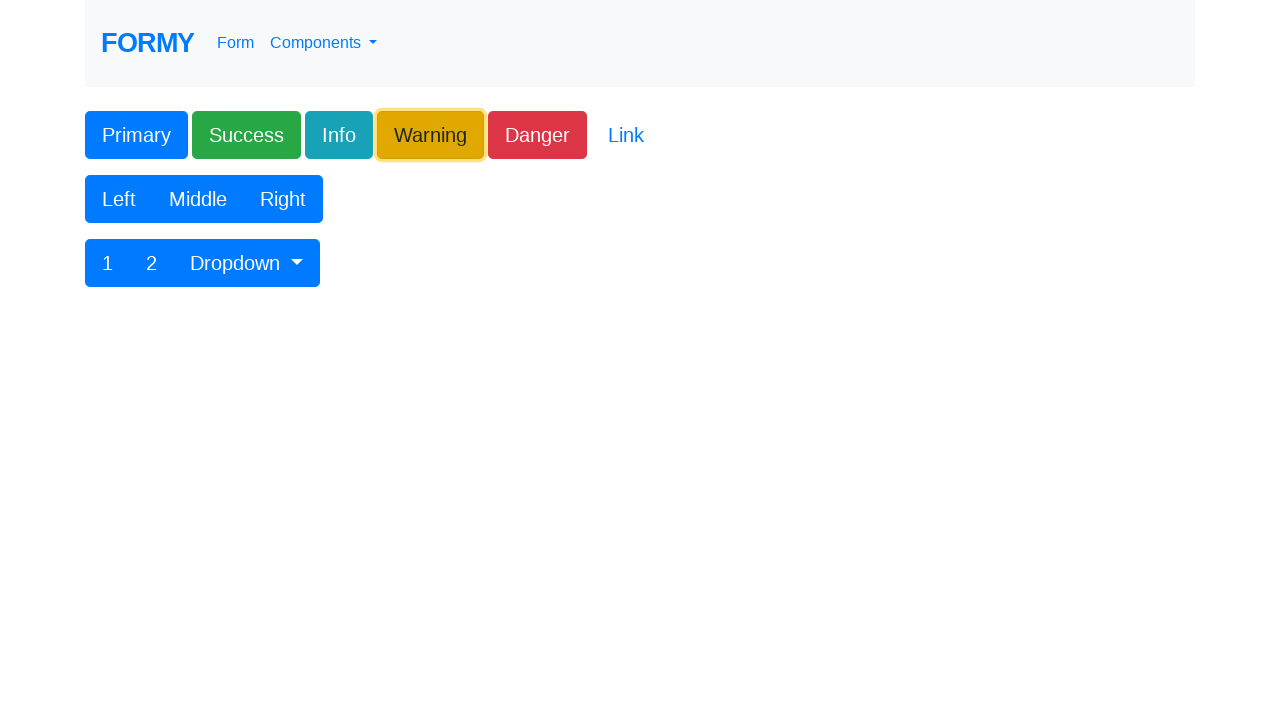

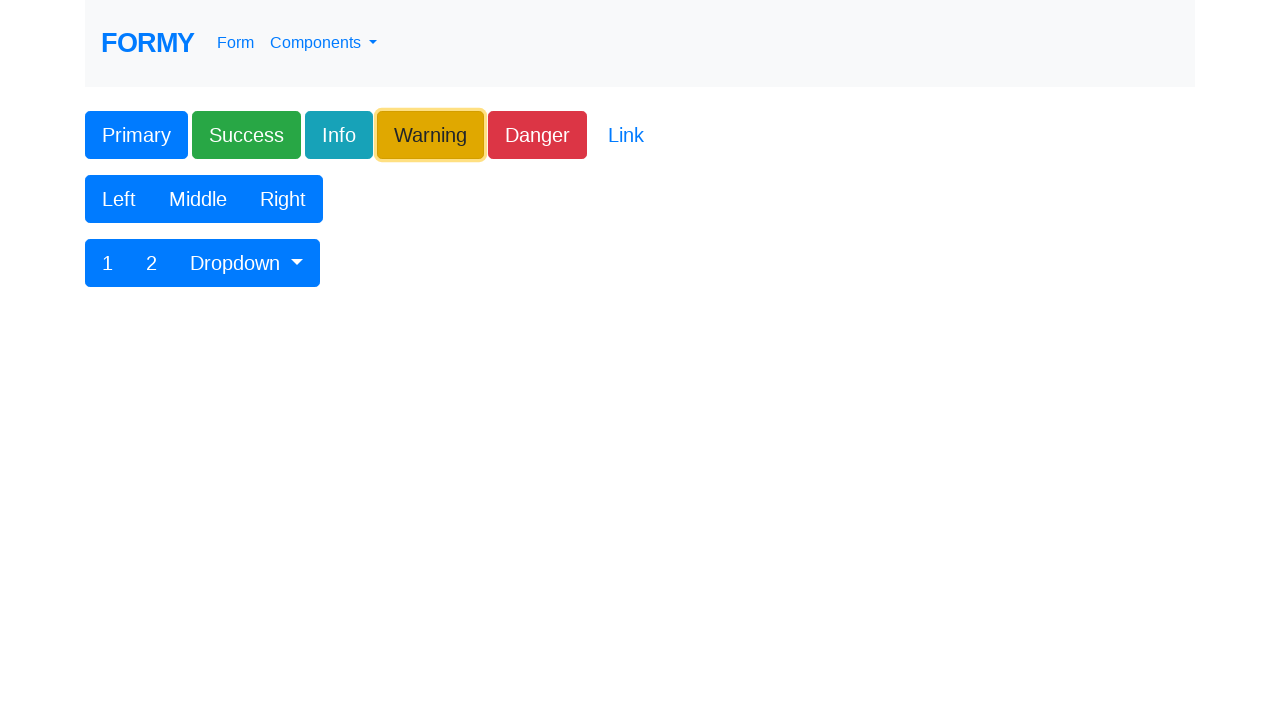